Tests window handling functionality by clicking a button that opens a new tabbed window on a demo automation testing site

Starting URL: http://demo.automationtesting.in/Windows.html

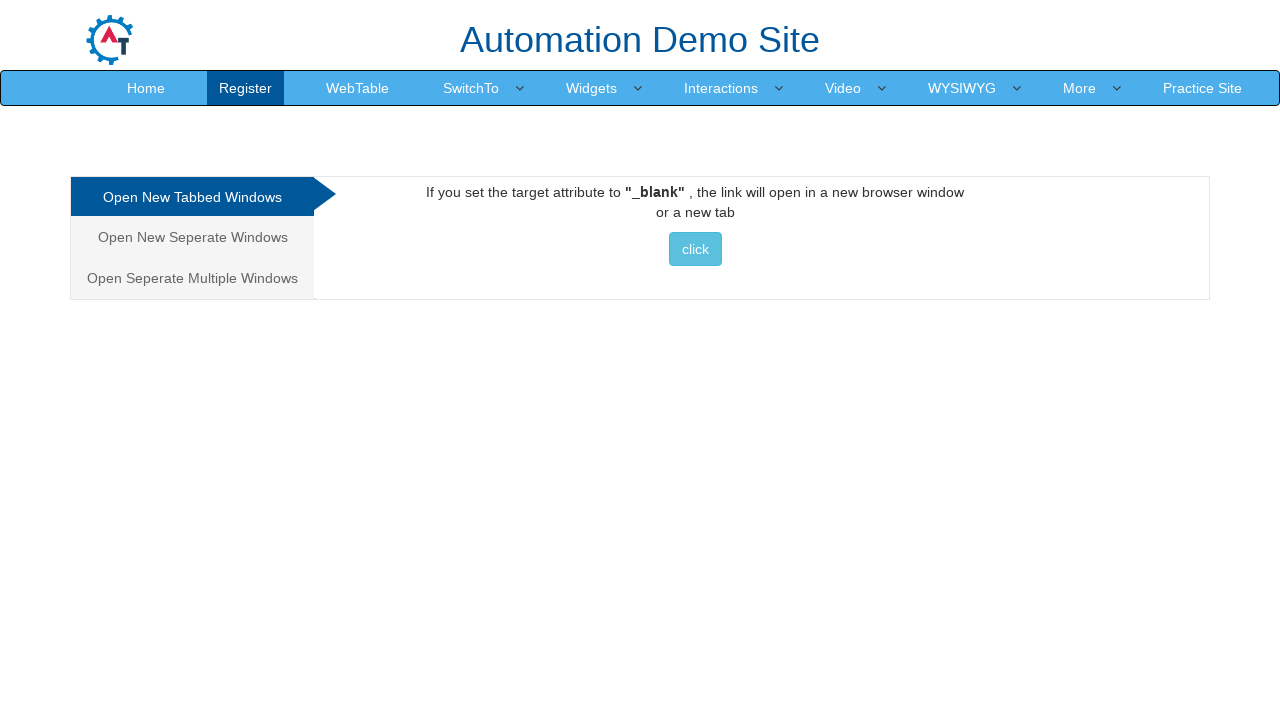

Navigated to Windows.html demo page
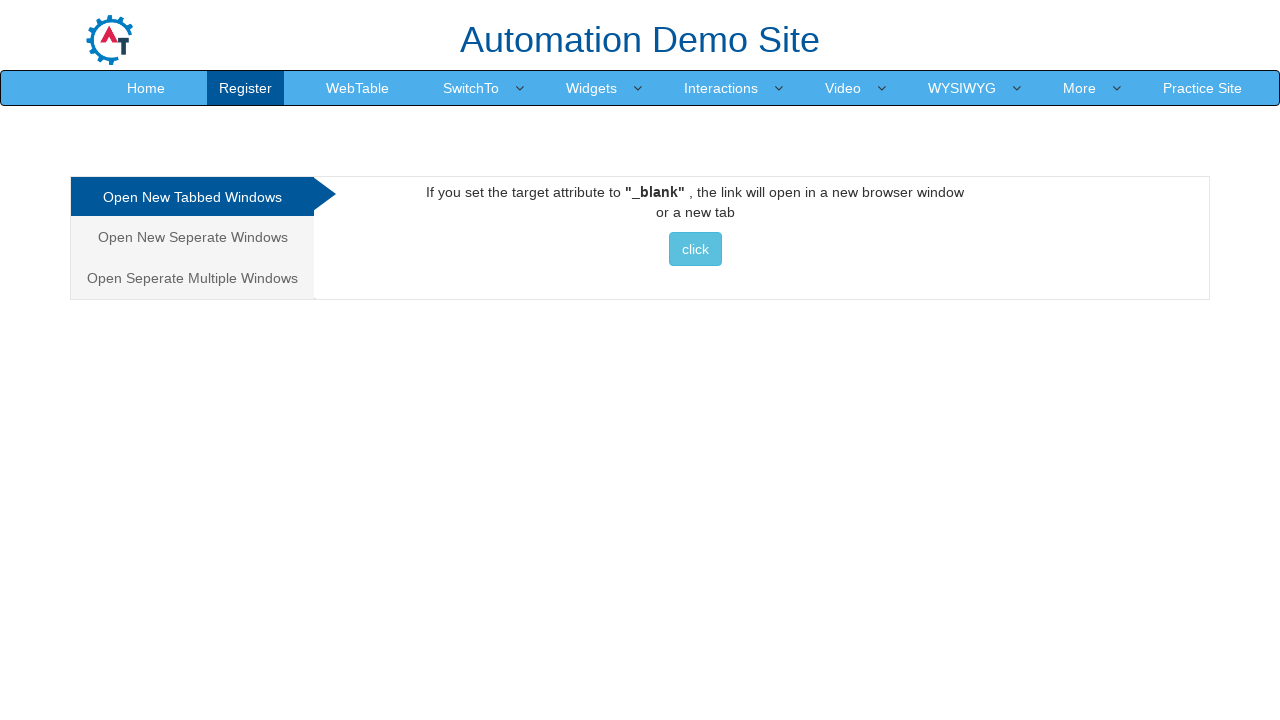

Clicked button to open new tabbed window at (695, 249) on xpath=//*[@id='Tabbed']/a/button
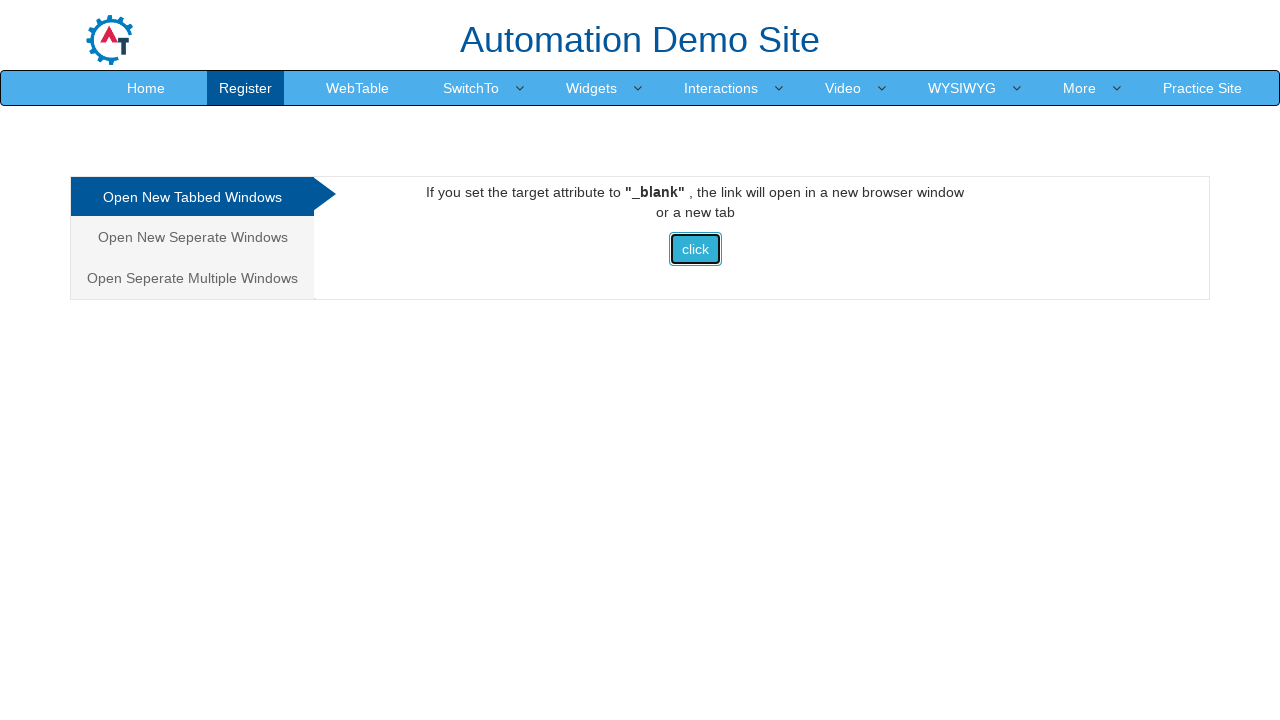

Waited 2 seconds for new window to open
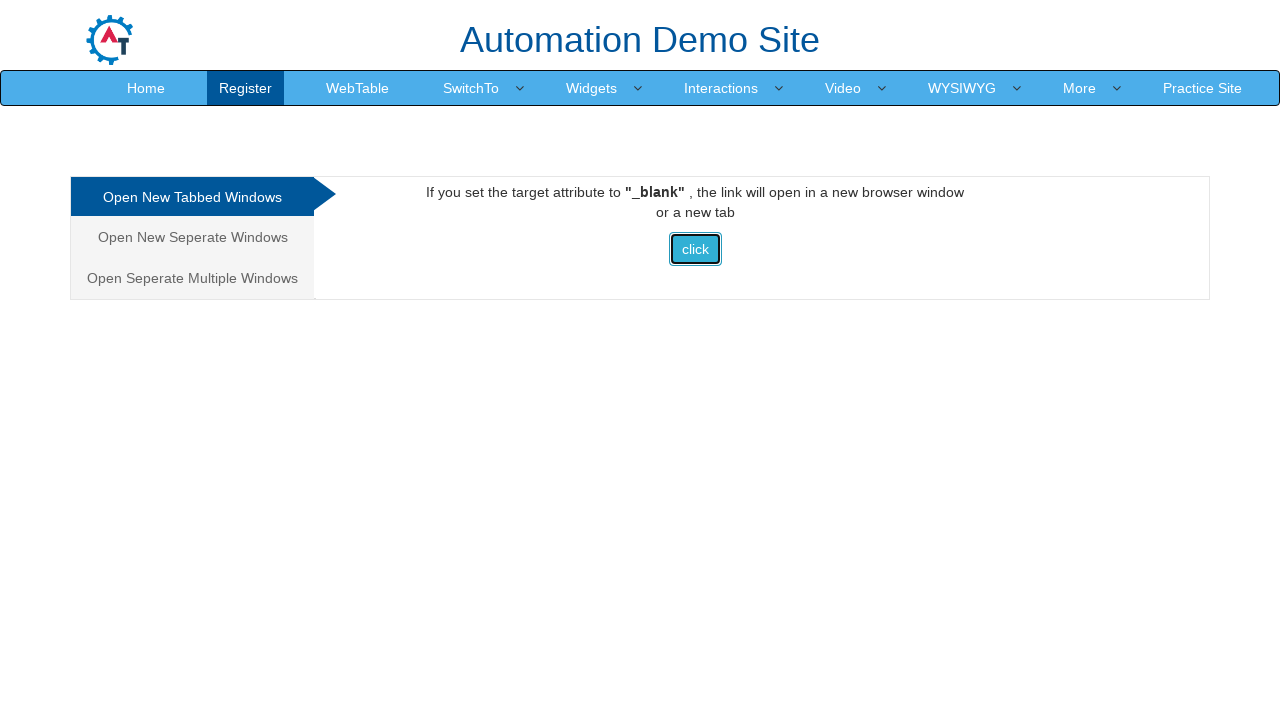

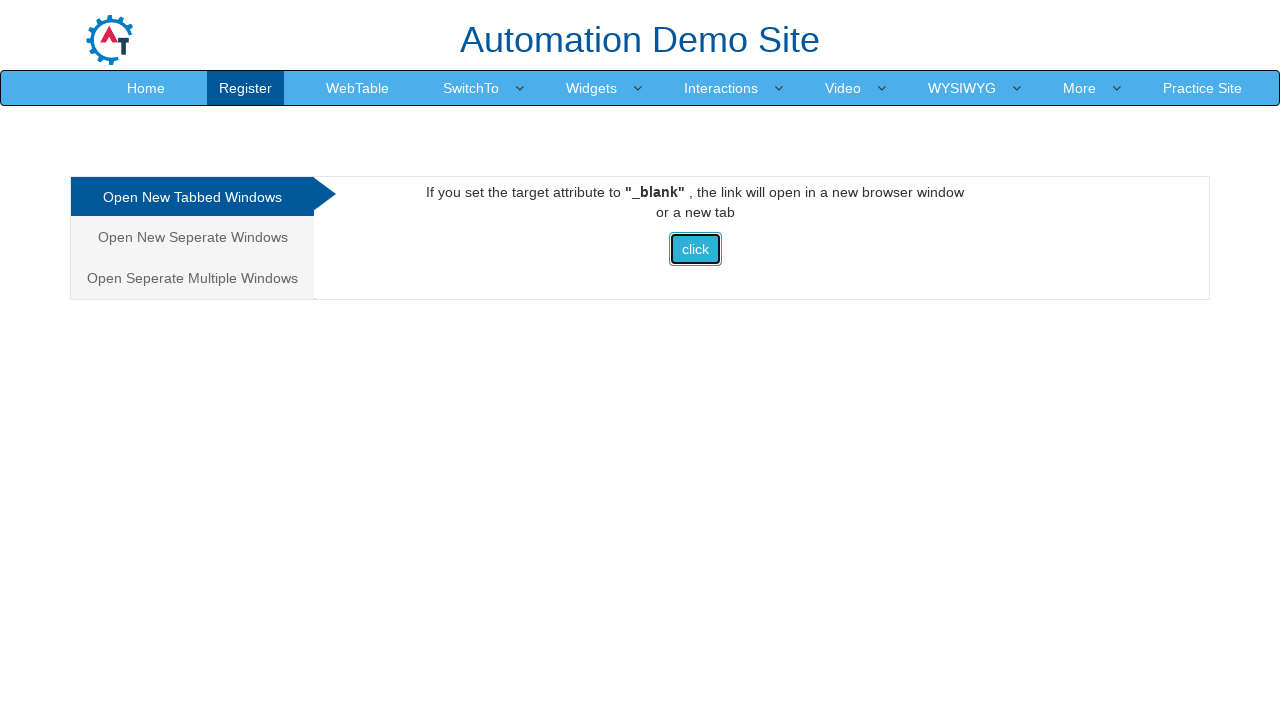